Navigates to an automation practice page, scrolls down to a table section, and verifies that the table with headers and rows is displayed correctly.

Starting URL: https://rahulshettyacademy.com/AutomationPractice

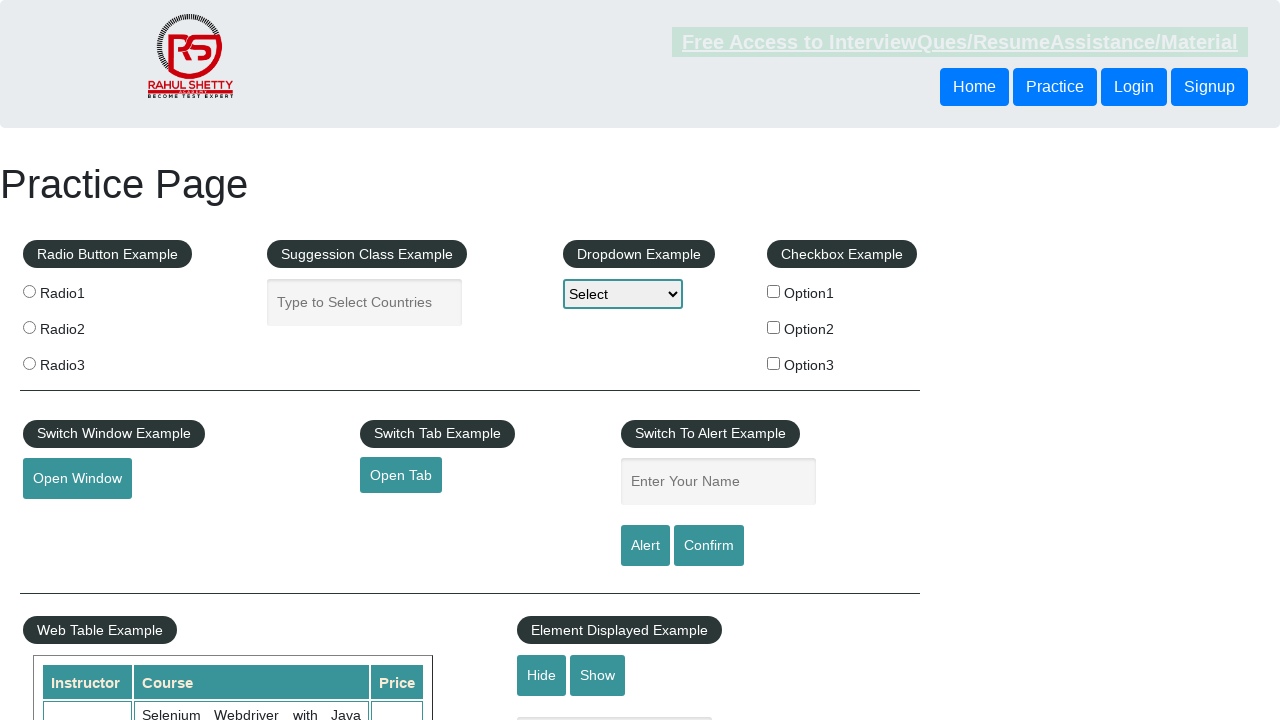

Page loaded and DOM content ready
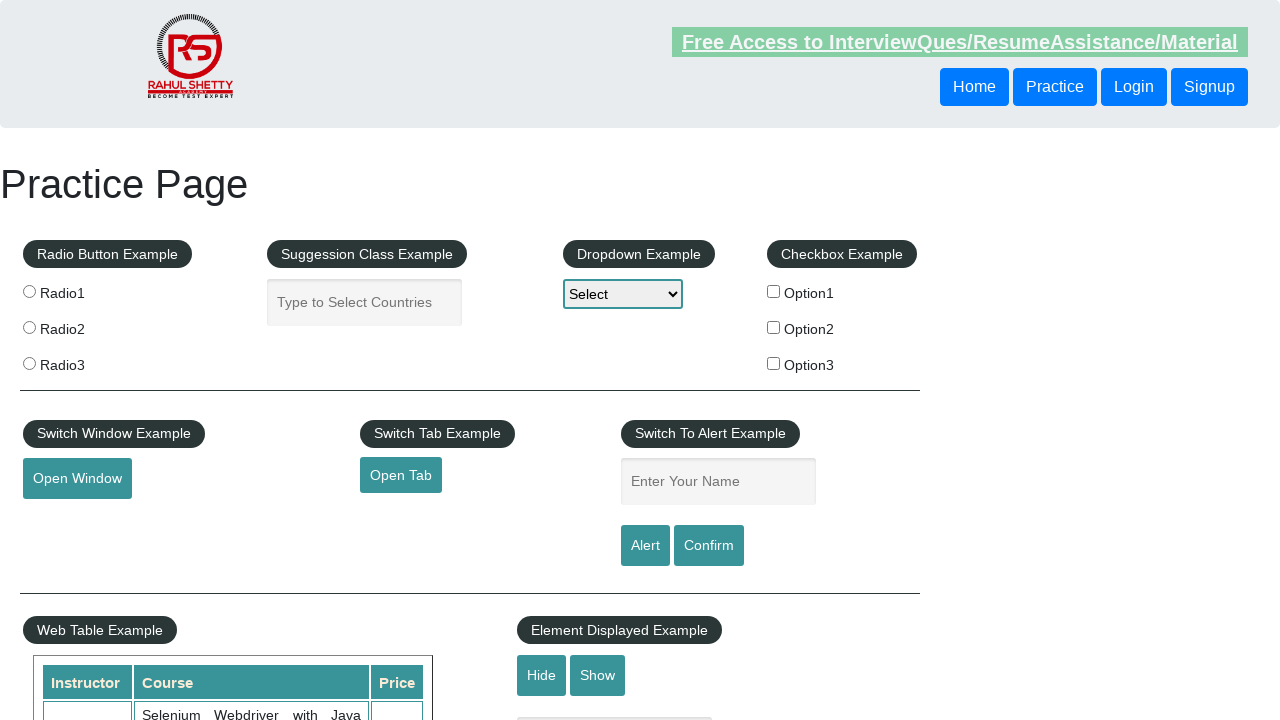

Scrolled down 450px to table section
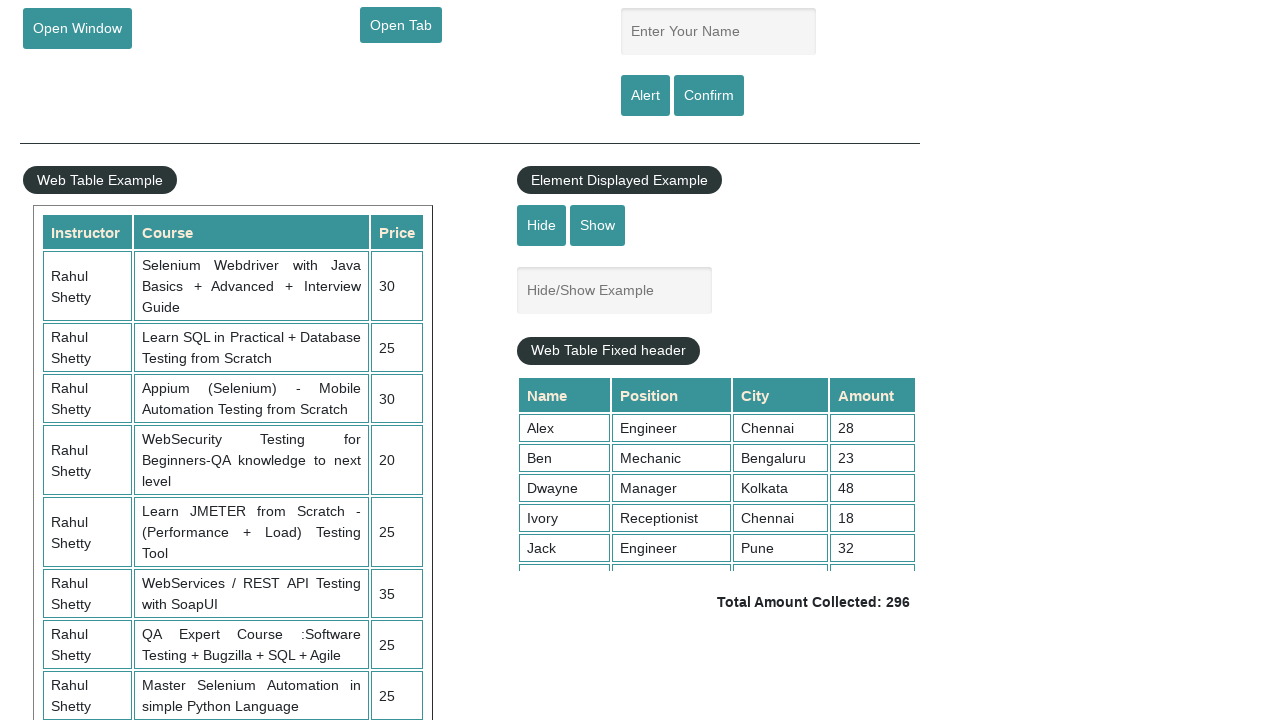

Table element with class 'table-display' is visible
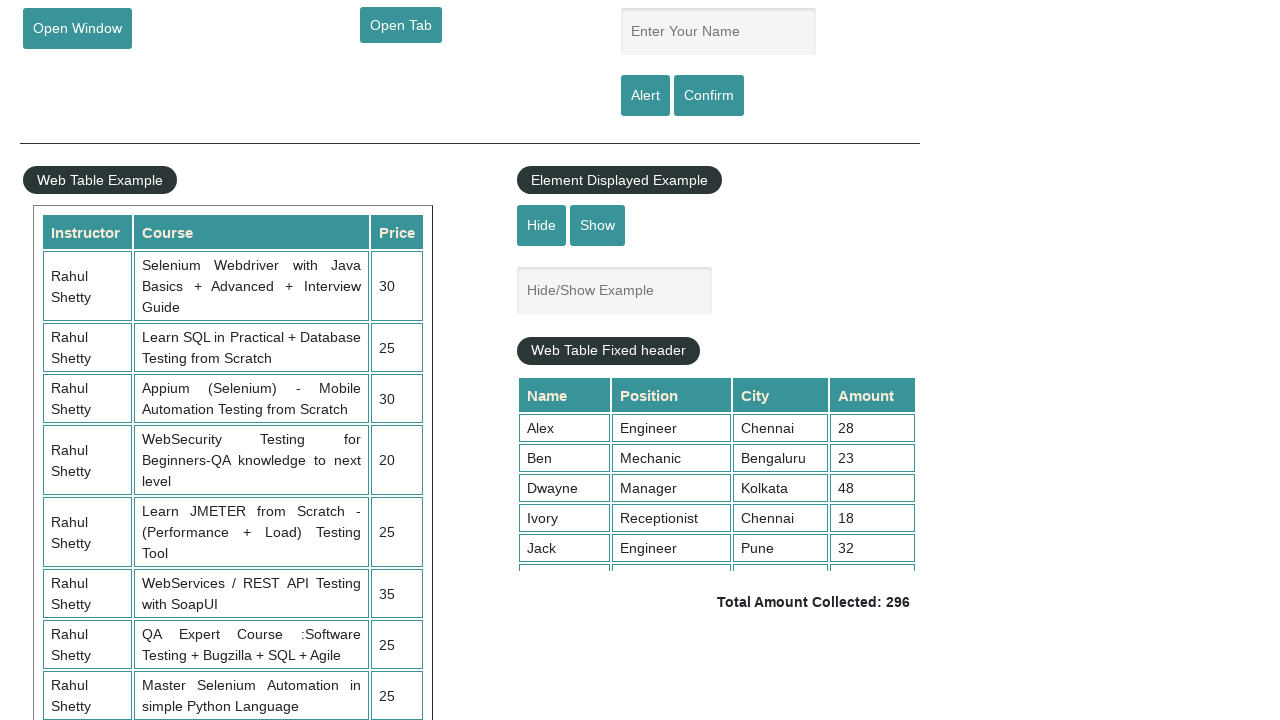

Table headers (th elements) verified to be present
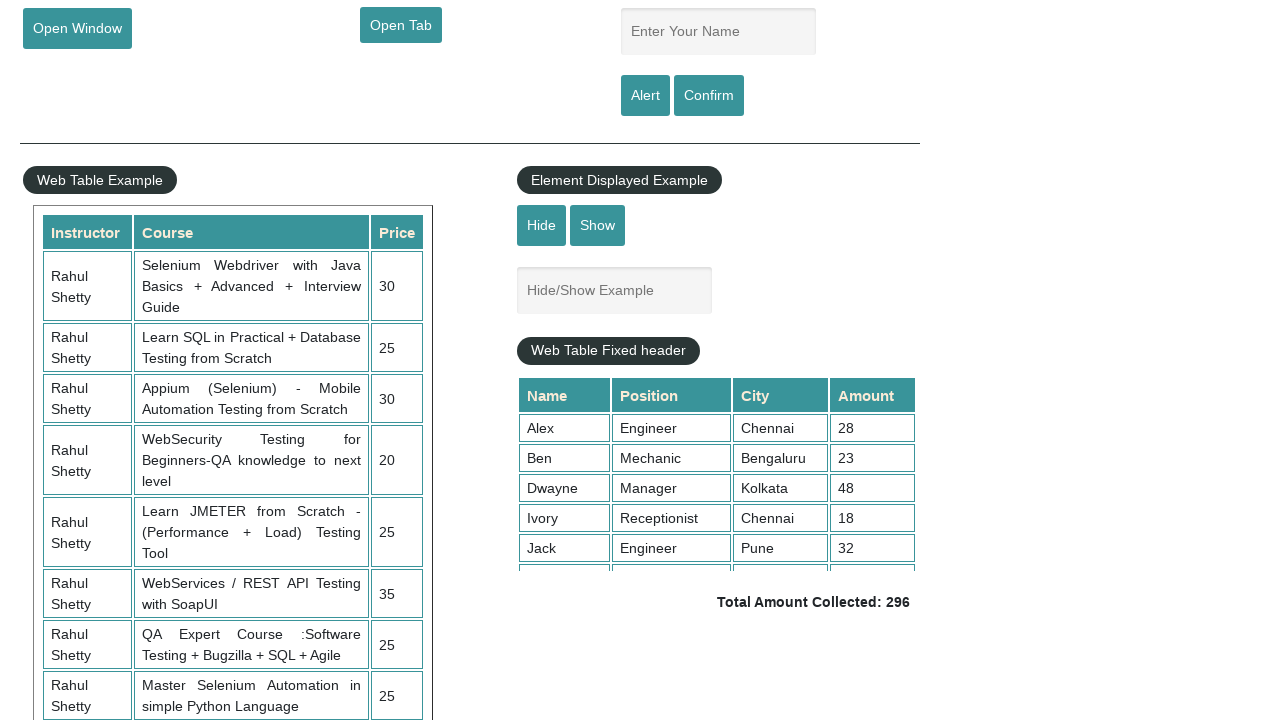

Table rows (tr elements) verified to be present
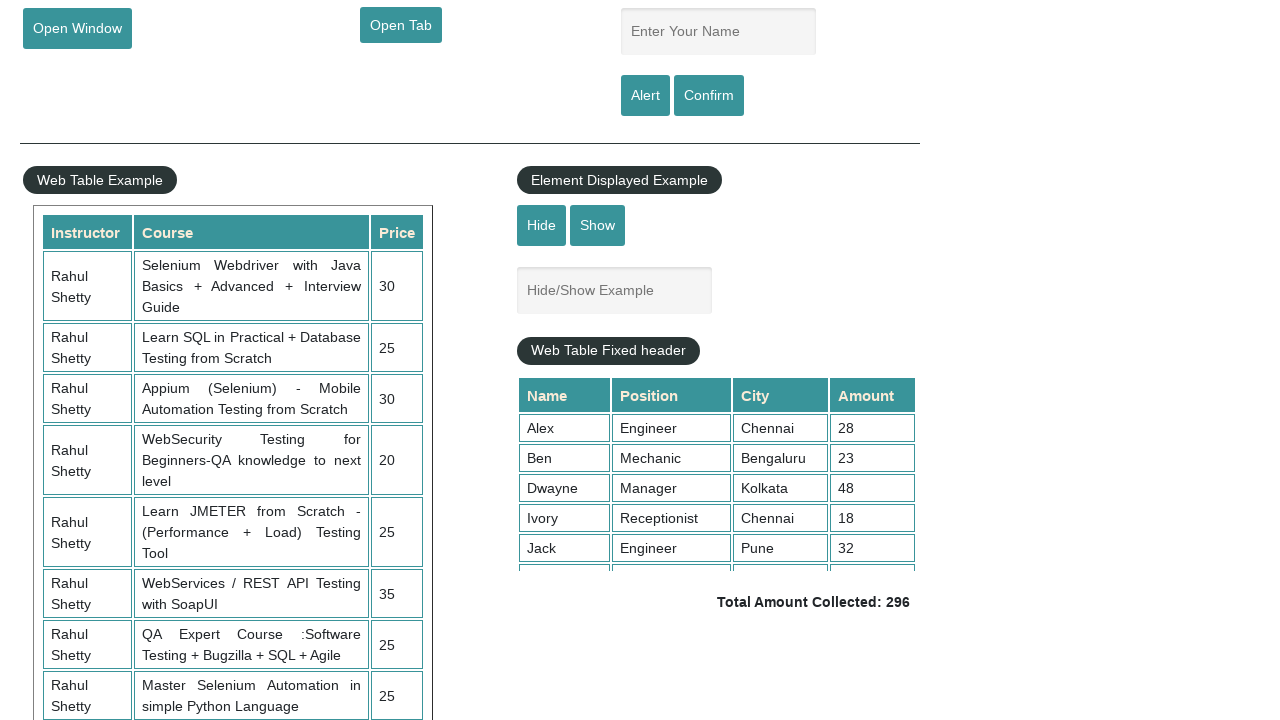

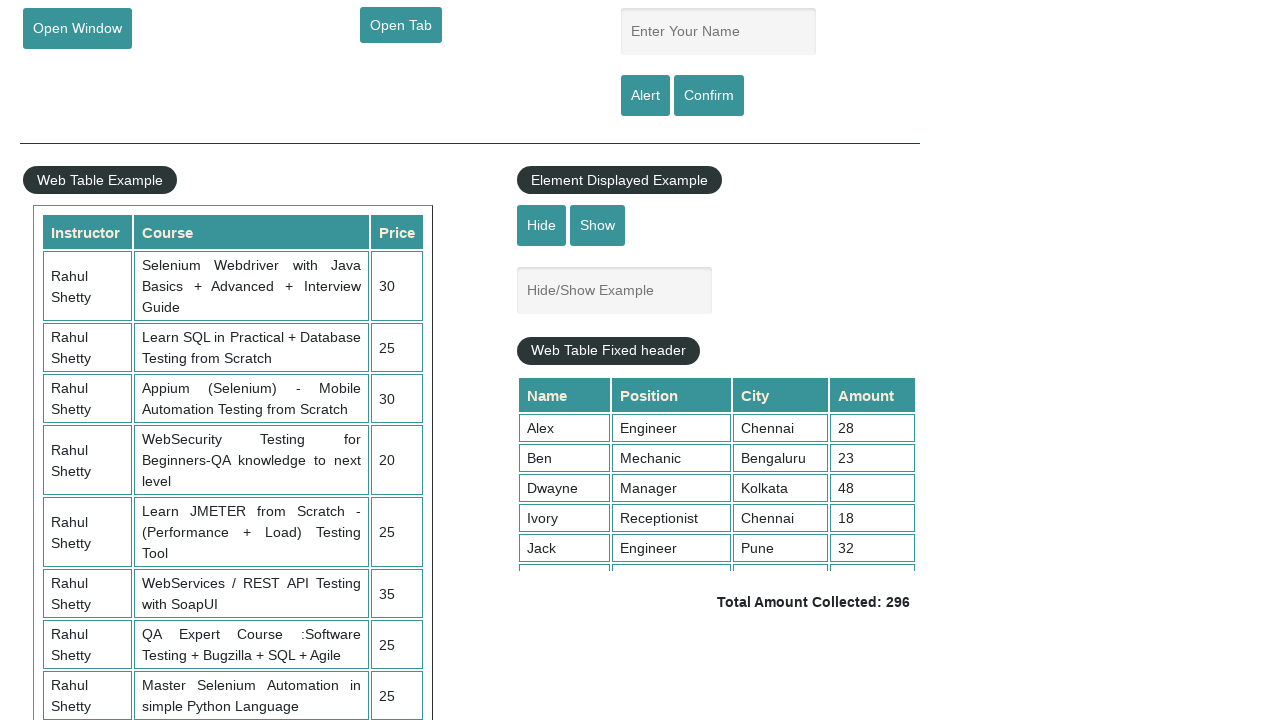